Tests return date field enablement by switching between Round Trip and One Way trip types

Starting URL: https://rahulshettyacademy.com/dropdownsPractise/

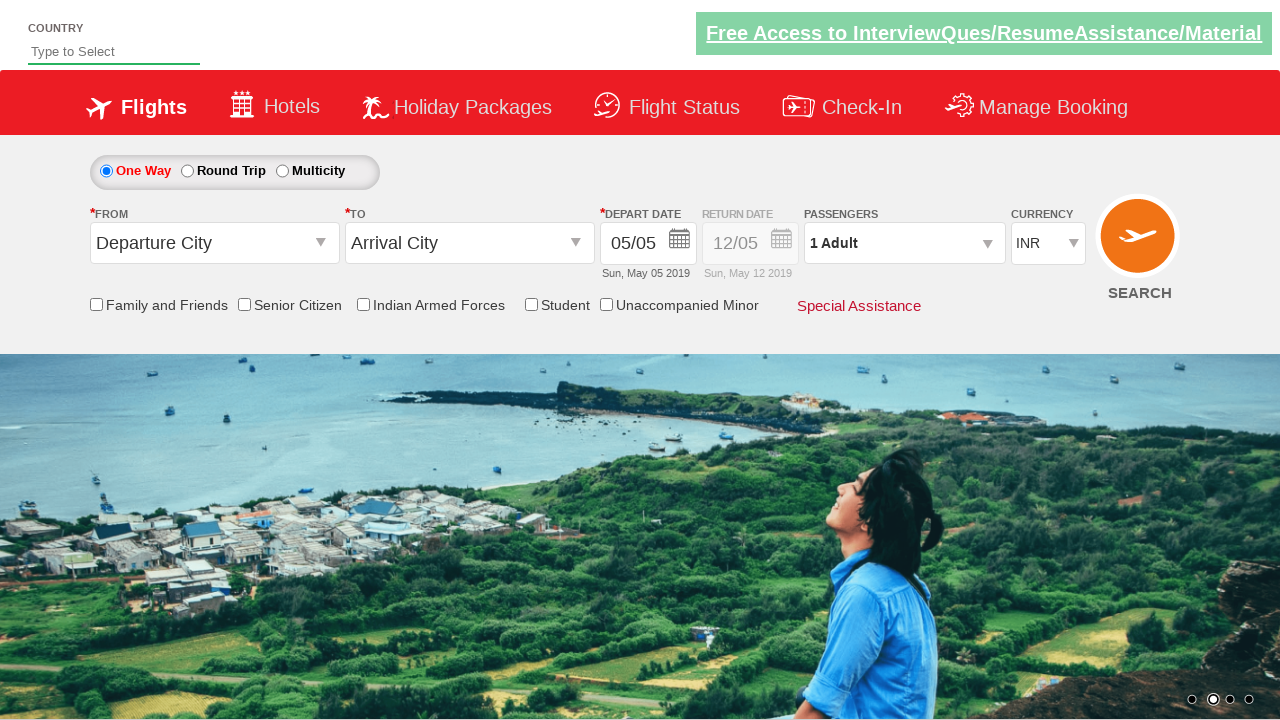

Clicked Round Trip radio button at (187, 171) on input[id='ctl00_mainContent_rbtnl_Trip_1']
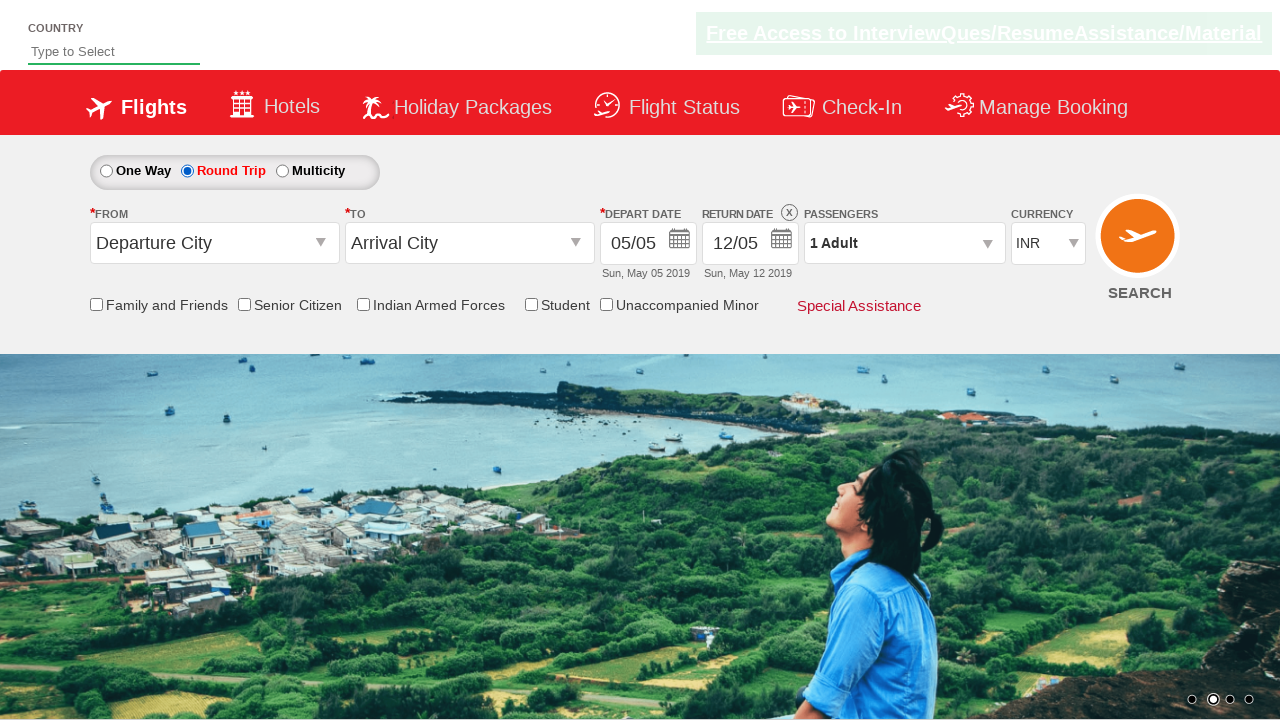

Clicked One Way radio button at (106, 171) on input[id='ctl00_mainContent_rbtnl_Trip_0']
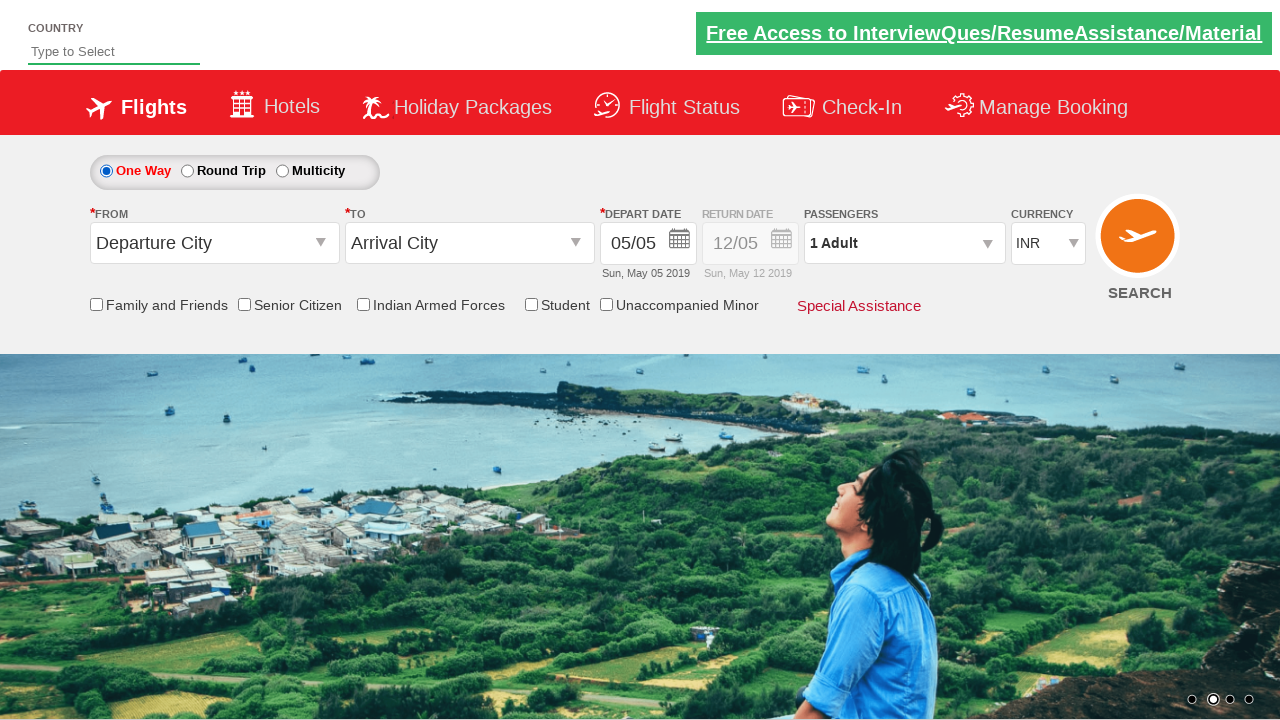

Clicked Round Trip radio button again at (187, 171) on input[id='ctl00_mainContent_rbtnl_Trip_1']
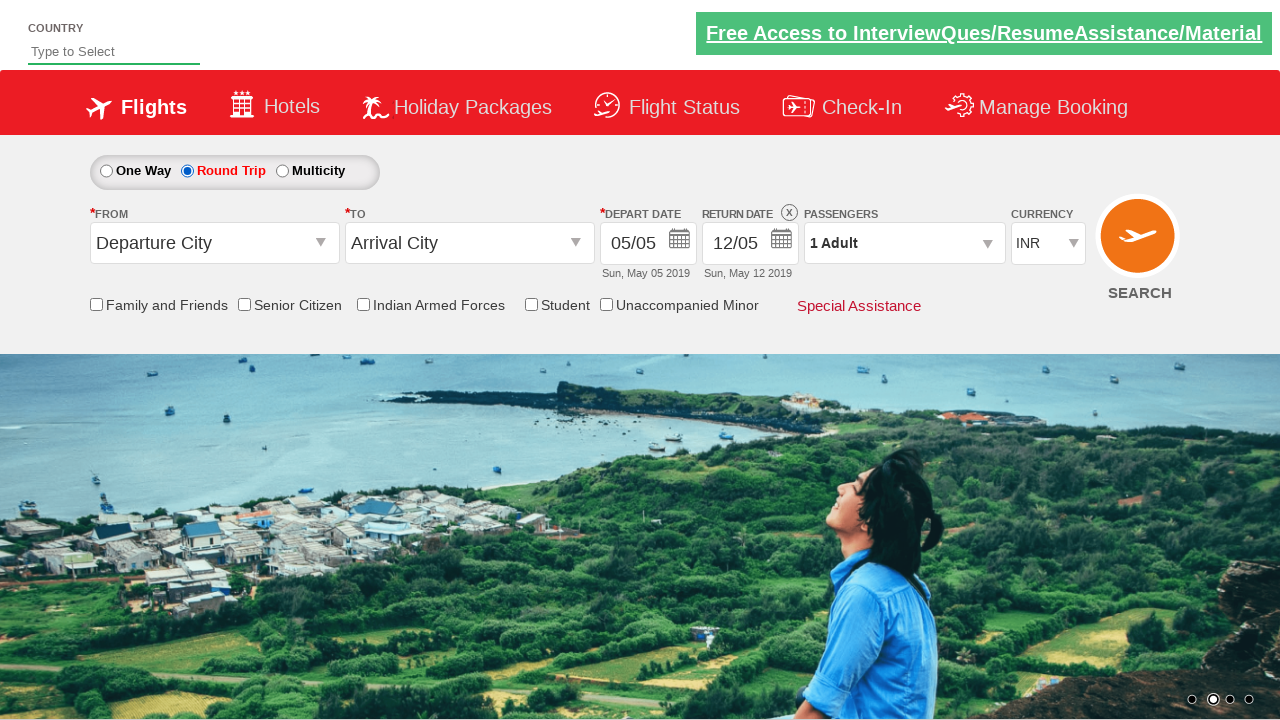

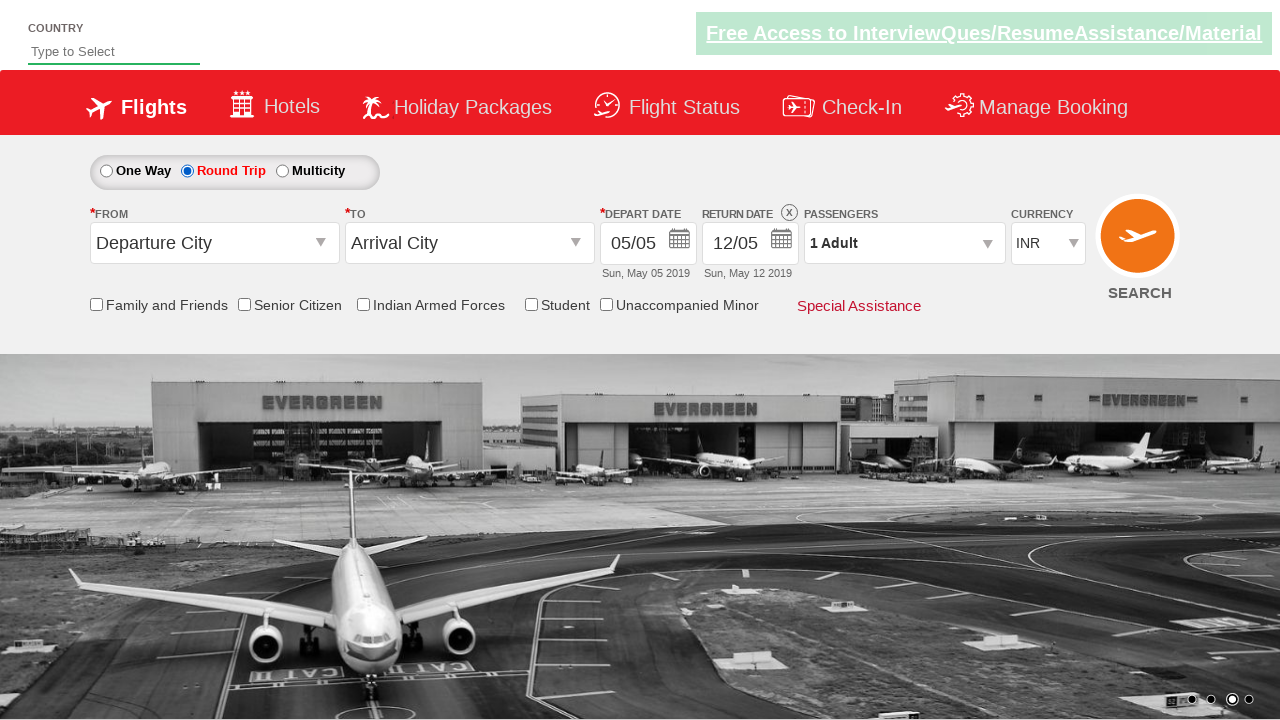